Tests select dropdown functionality by interacting with various selection methods including selecting by visible text, index, and value

Starting URL: https://demoqa.com/select-menu

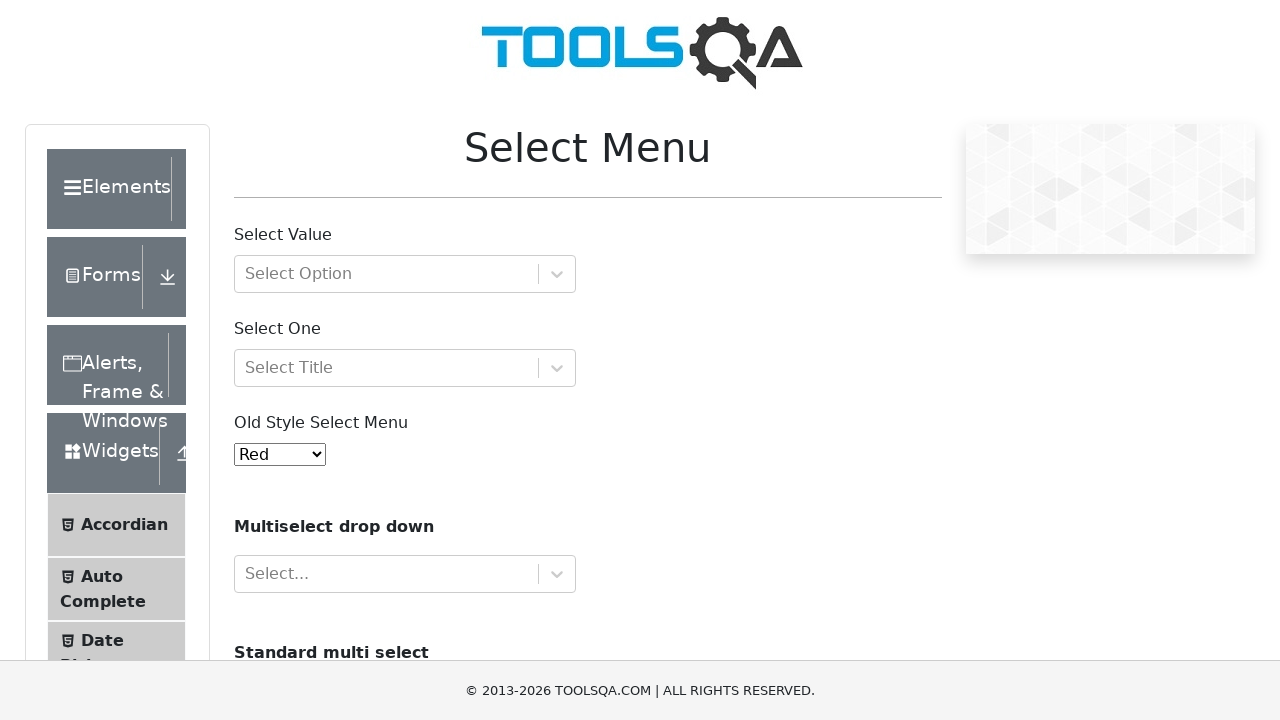

Located the select element with id 'oldSelectMenu'
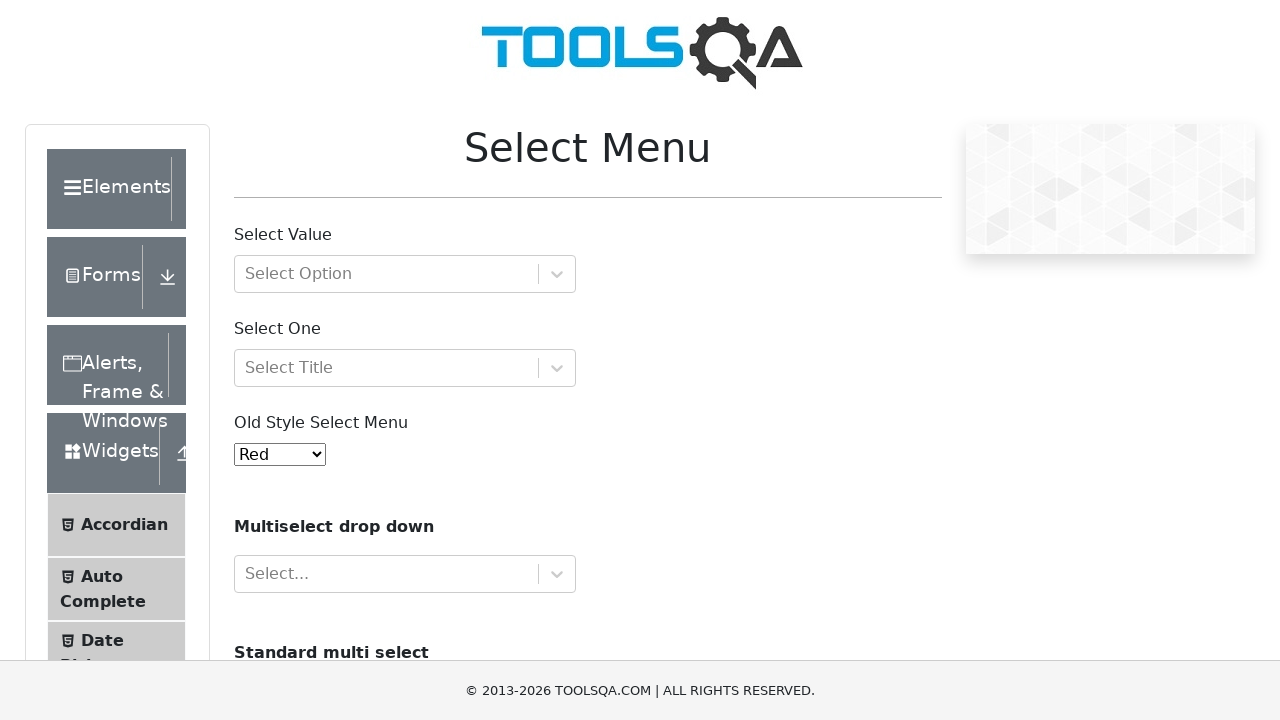

Retrieved initial selected option: Red
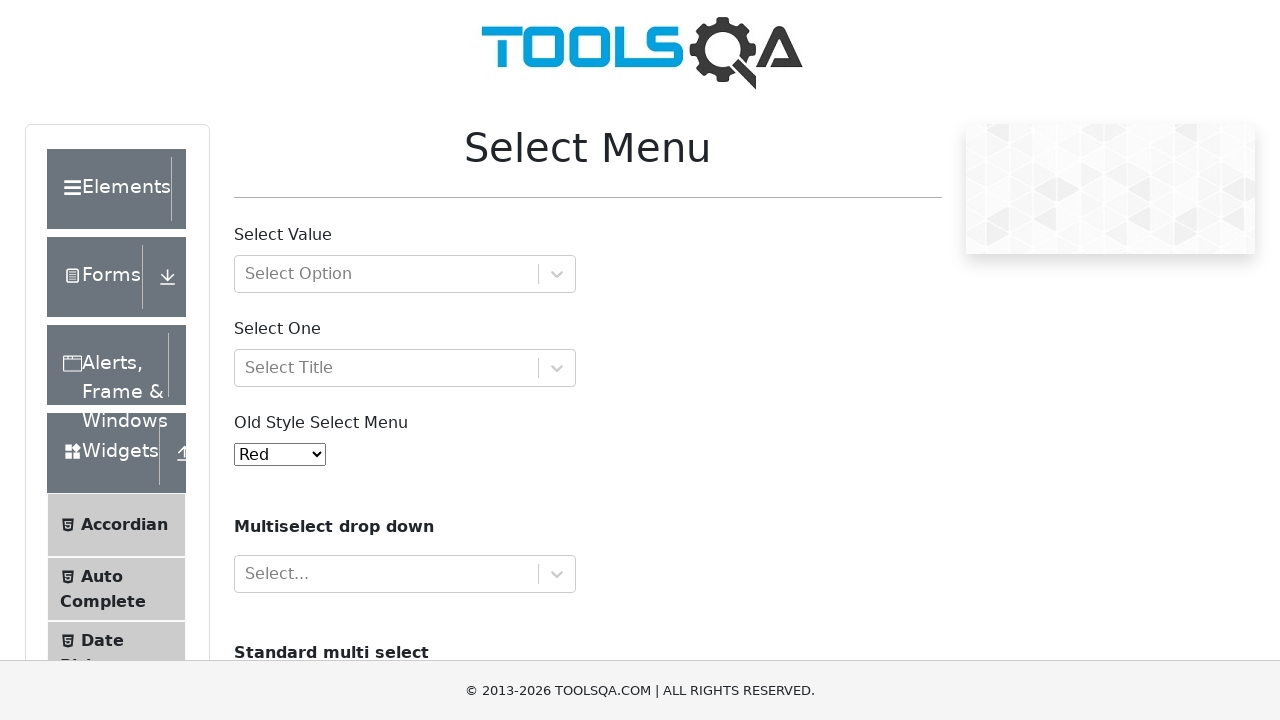

Retrieved all available options, count: 11
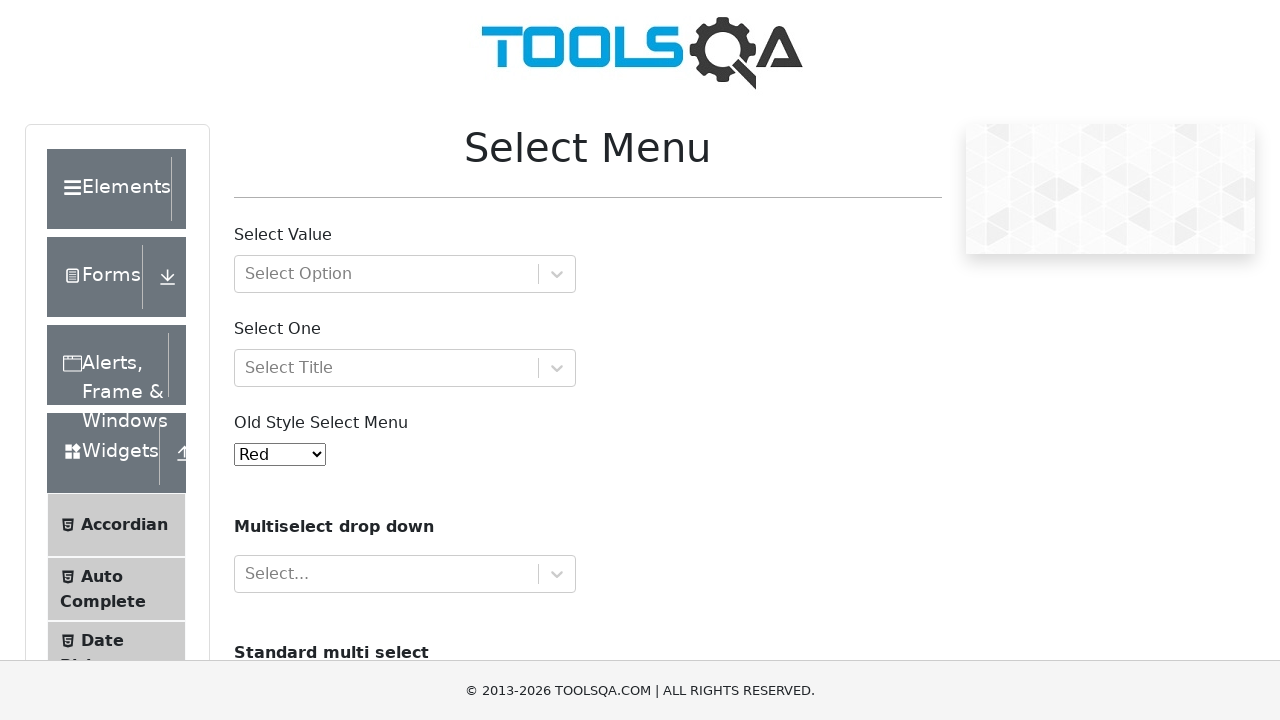

Selected 'Black' by visible text on #oldSelectMenu
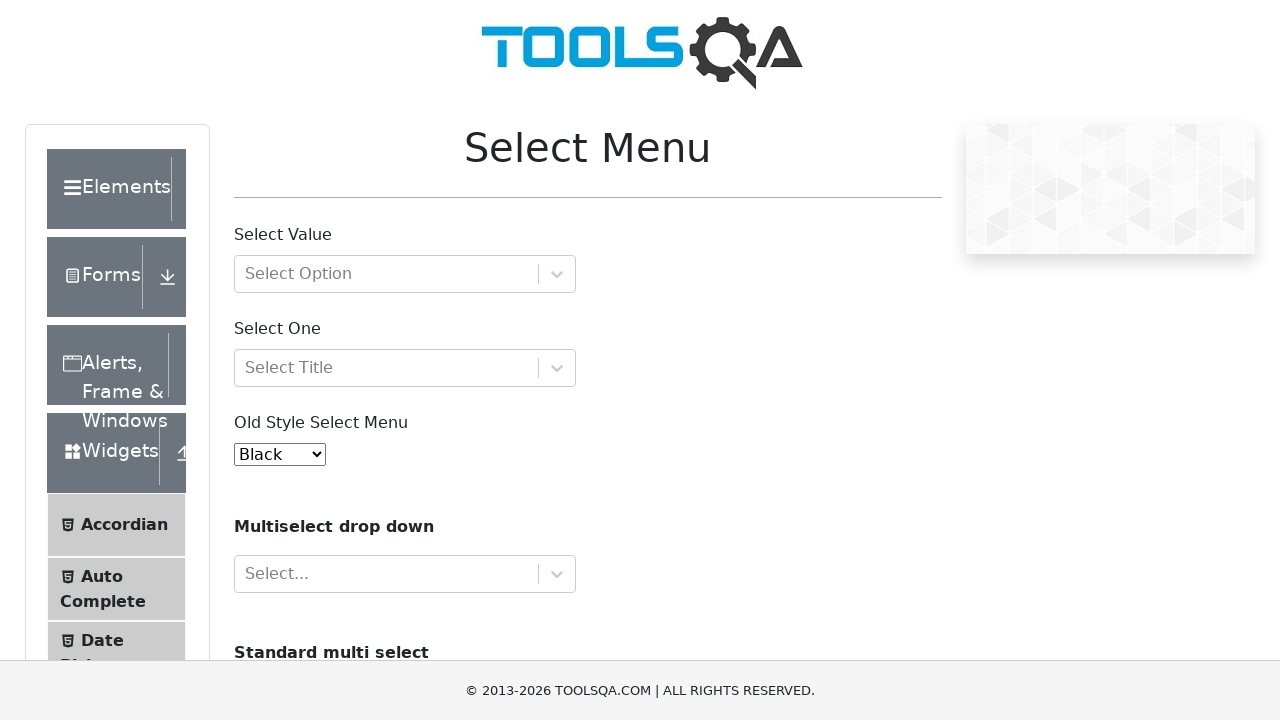

Waited 2000ms before next selection
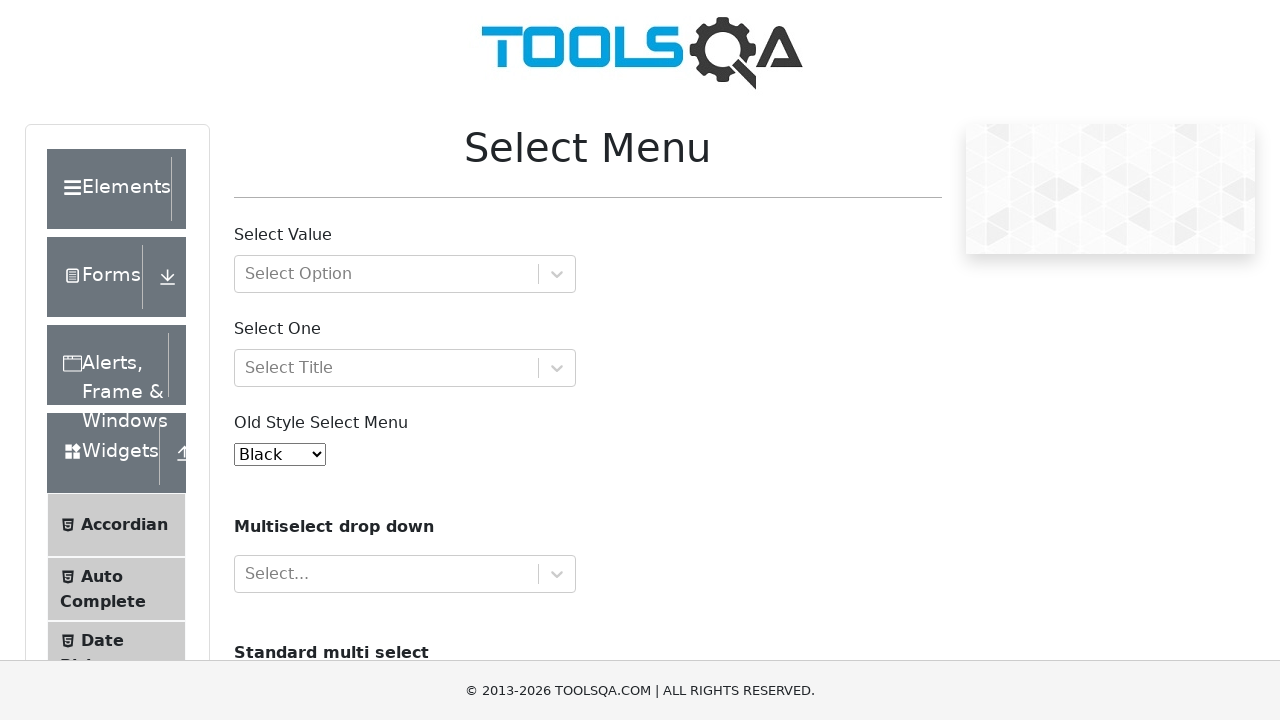

Selected option at index 4 (Green) on #oldSelectMenu
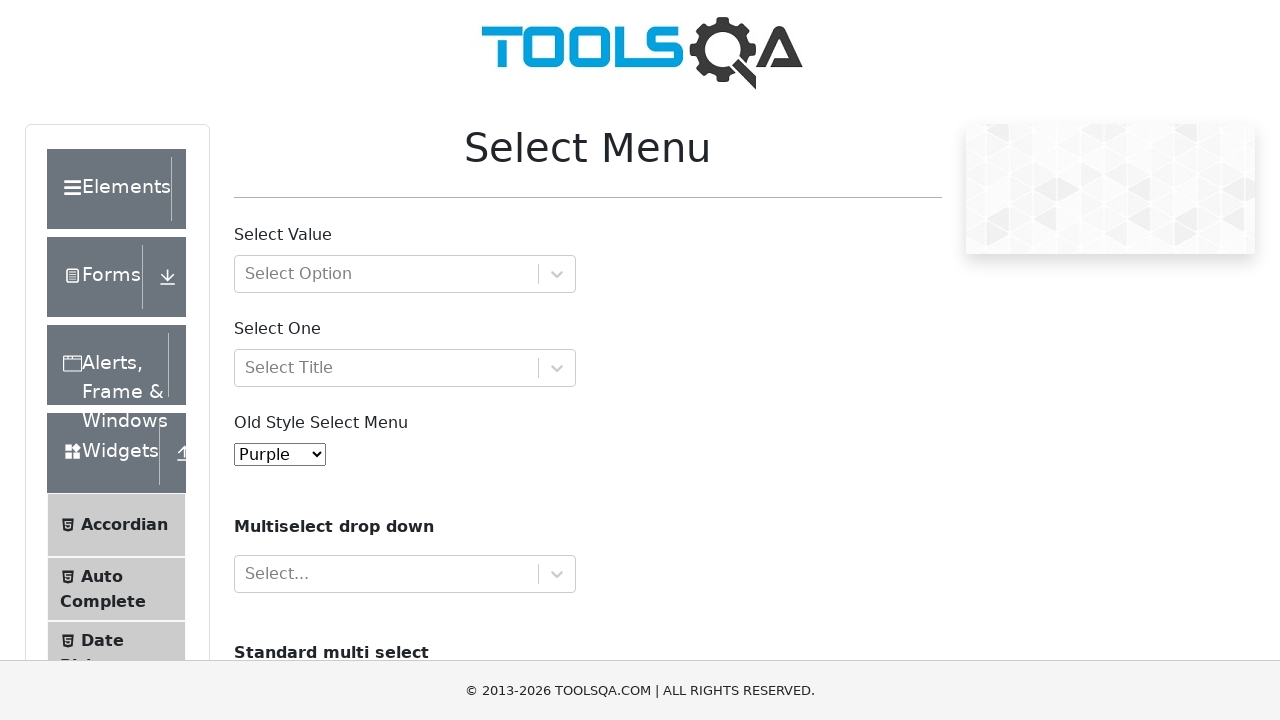

Waited 2000ms before next selection
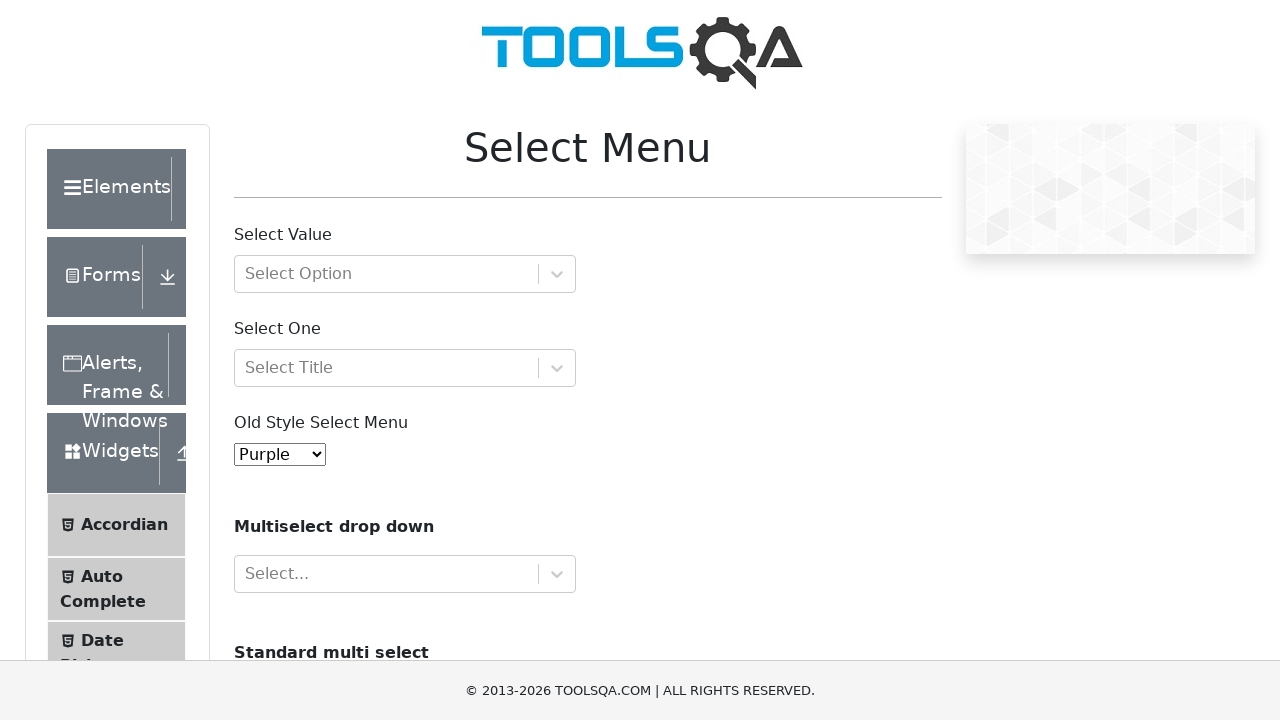

Selected option with value '10' (Magenta) on #oldSelectMenu
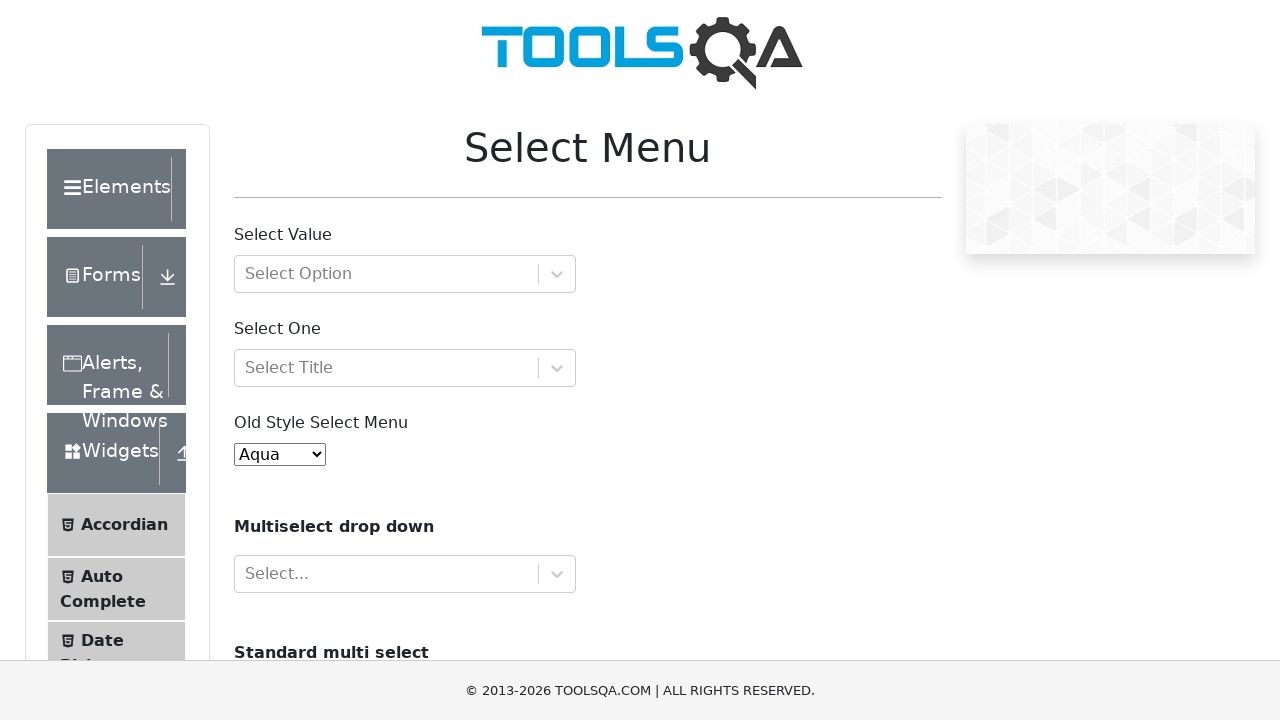

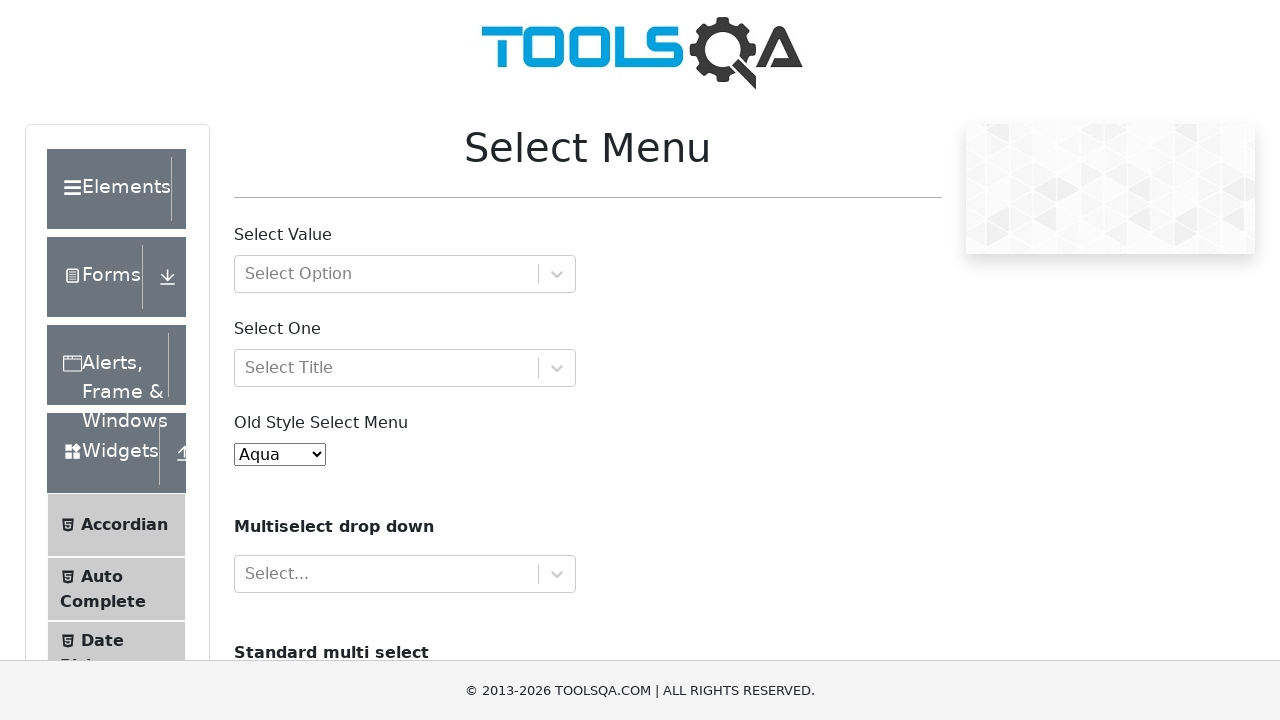